Tests a signup form by filling in first name, last name, and email fields, then clicking the sign up button to submit the form.

Starting URL: http://secure-retreat-92358.herokuapp.com/

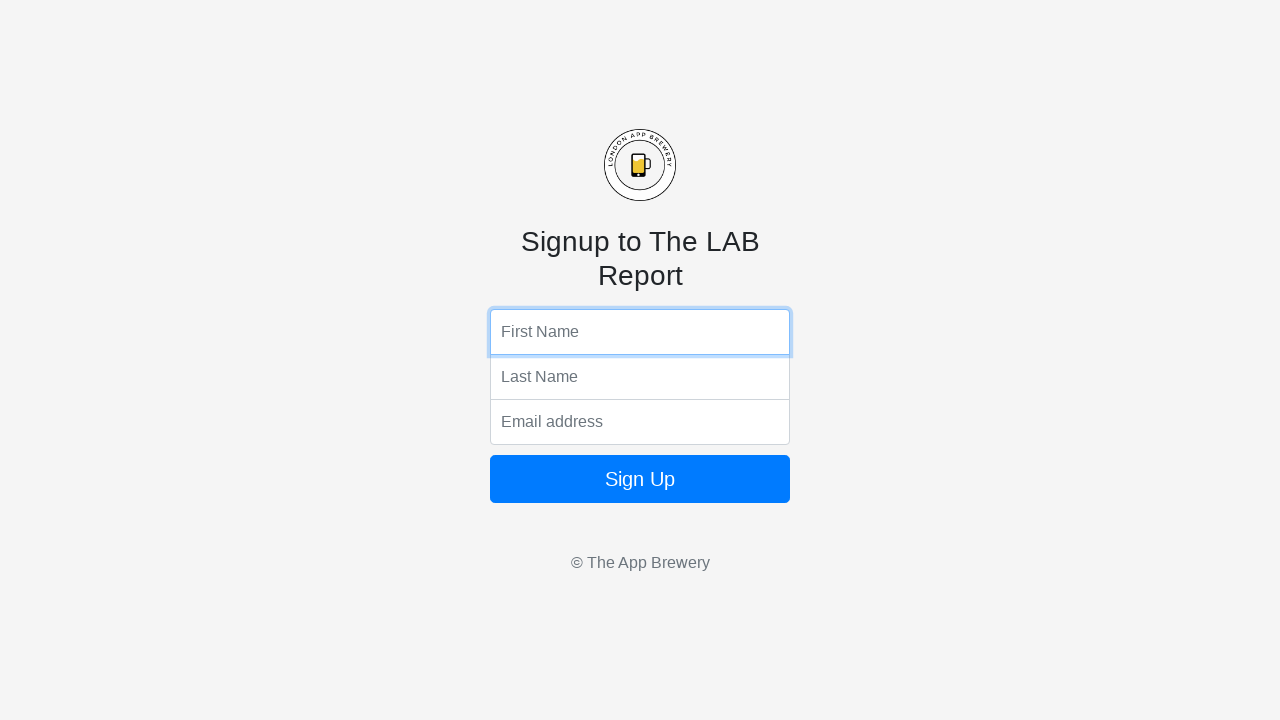

Filled first name field with 'Jennifer' on input[name='fName']
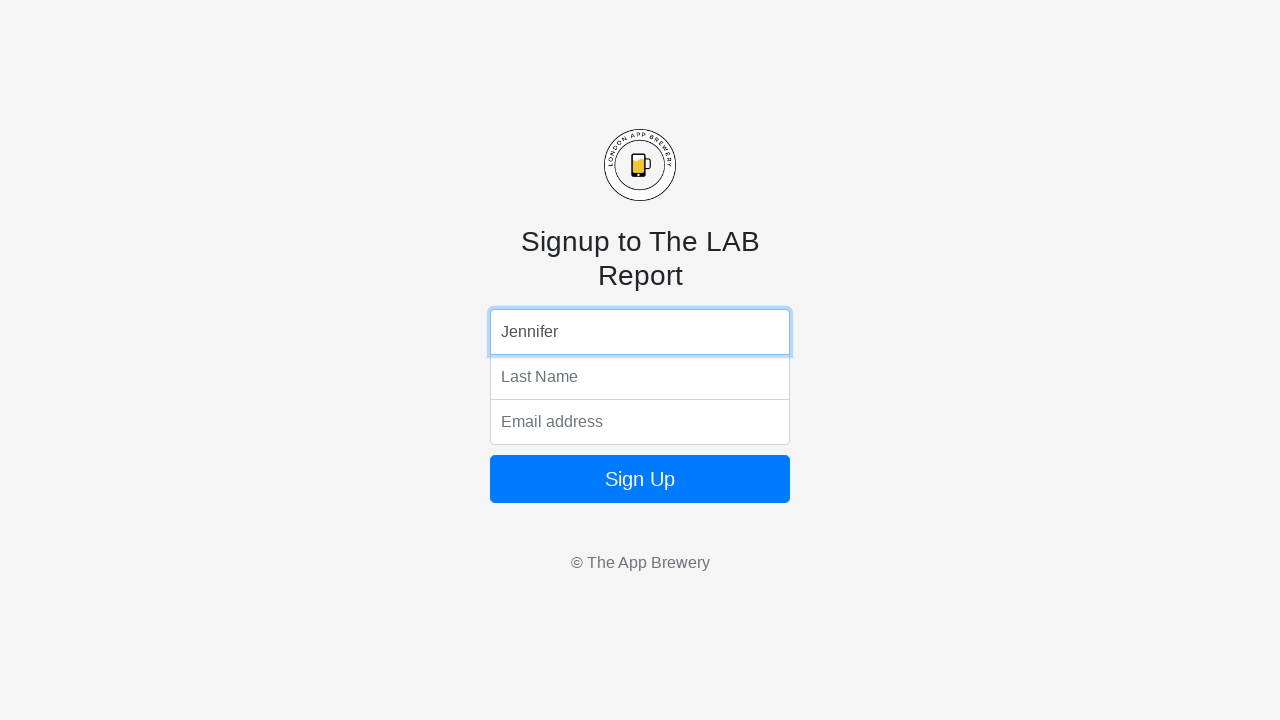

Filled last name field with 'Martinez' on input[name='lName']
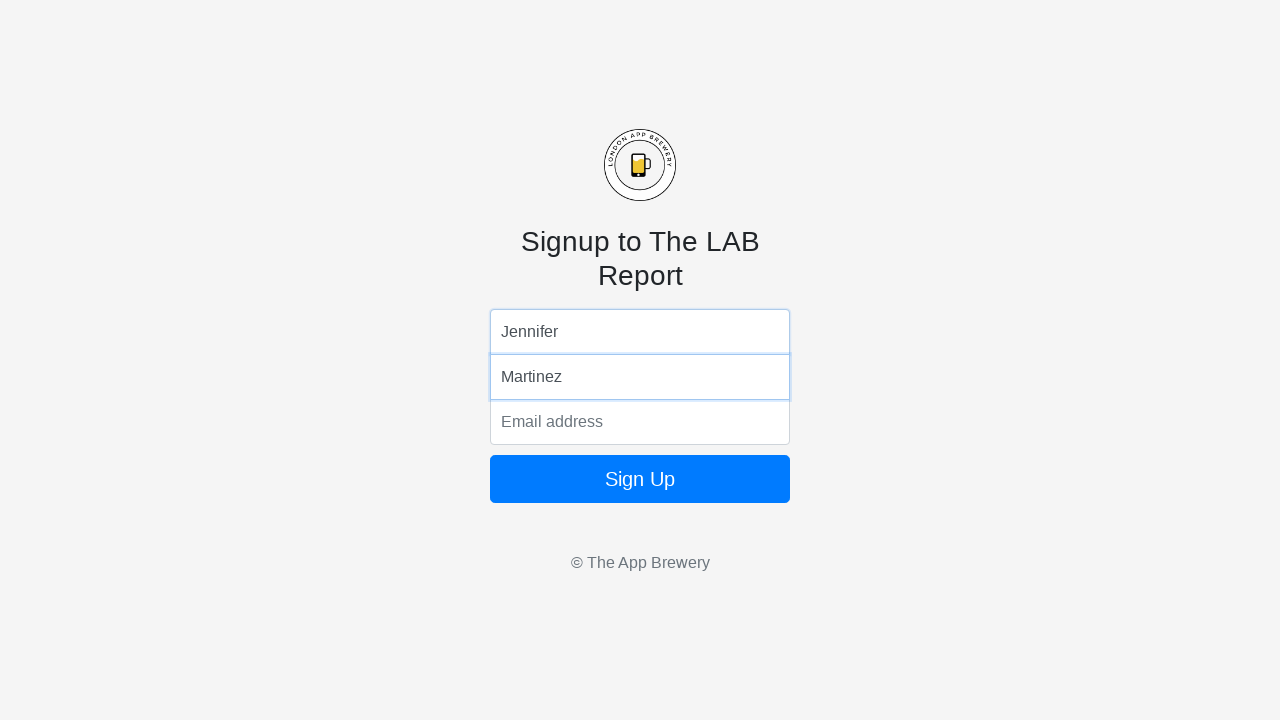

Filled email field with 'jennifer.martinez@example.com' on input[name='email']
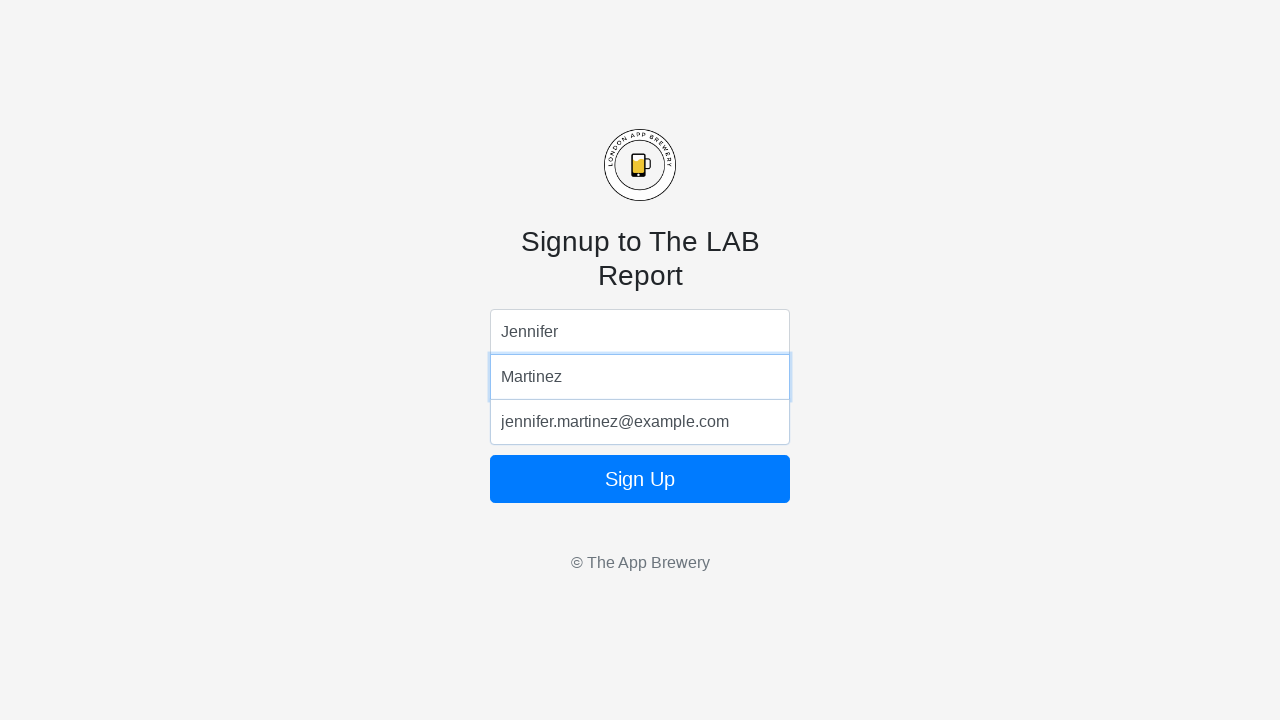

Clicked sign up button to submit form at (640, 479) on .btn-block
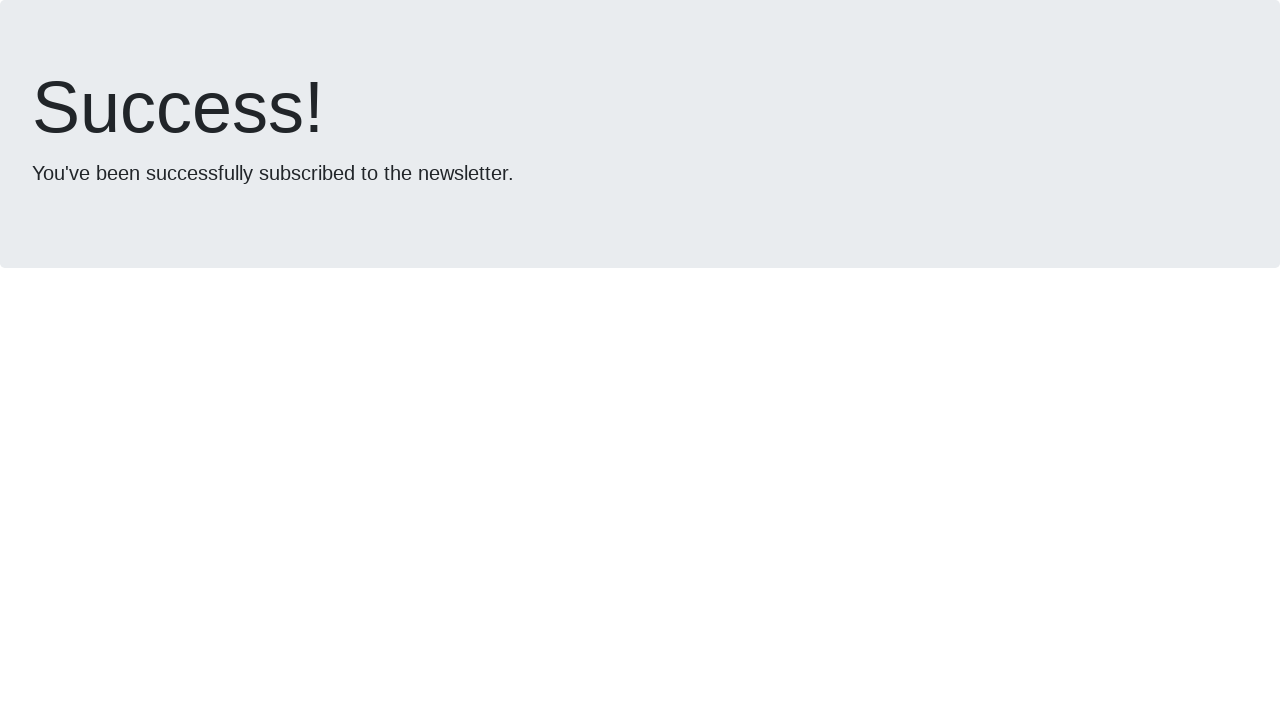

Waited 2000ms for form submission to process
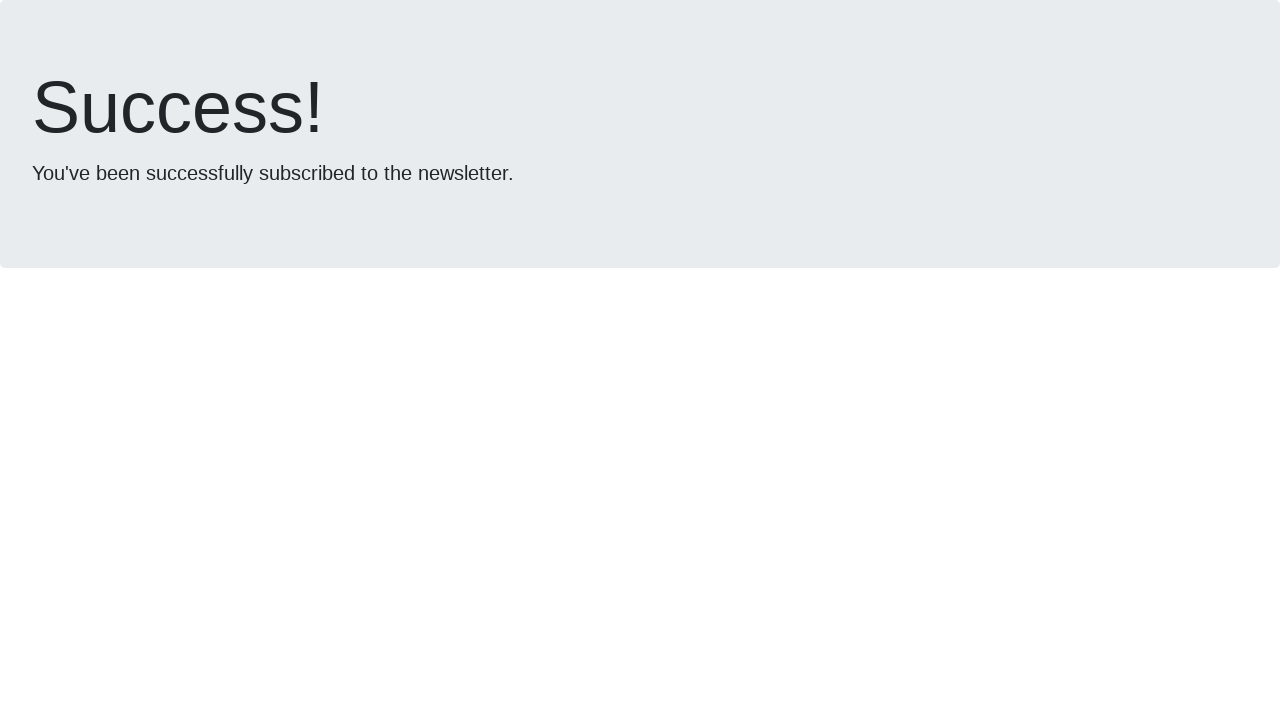

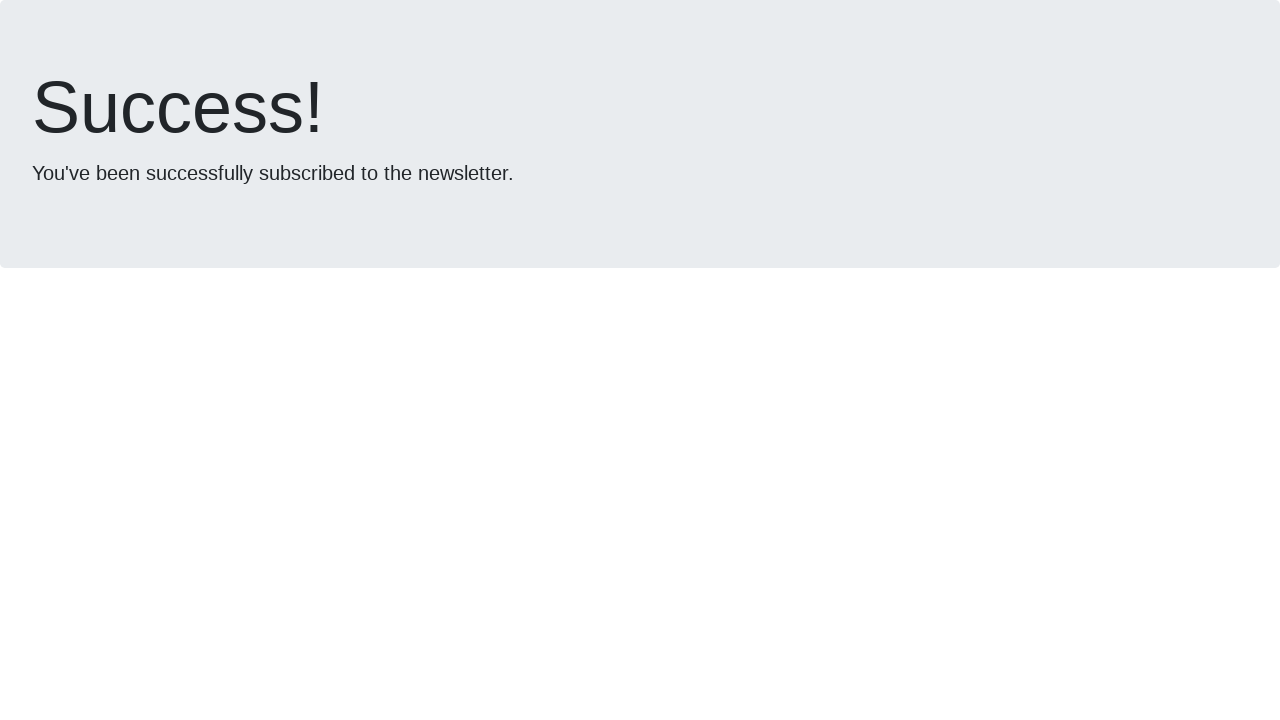